Tests a math quiz page by reading two numbers, calculating their sum, selecting the correct answer from a dropdown, and submitting the form

Starting URL: http://suninjuly.github.io/selects2.html

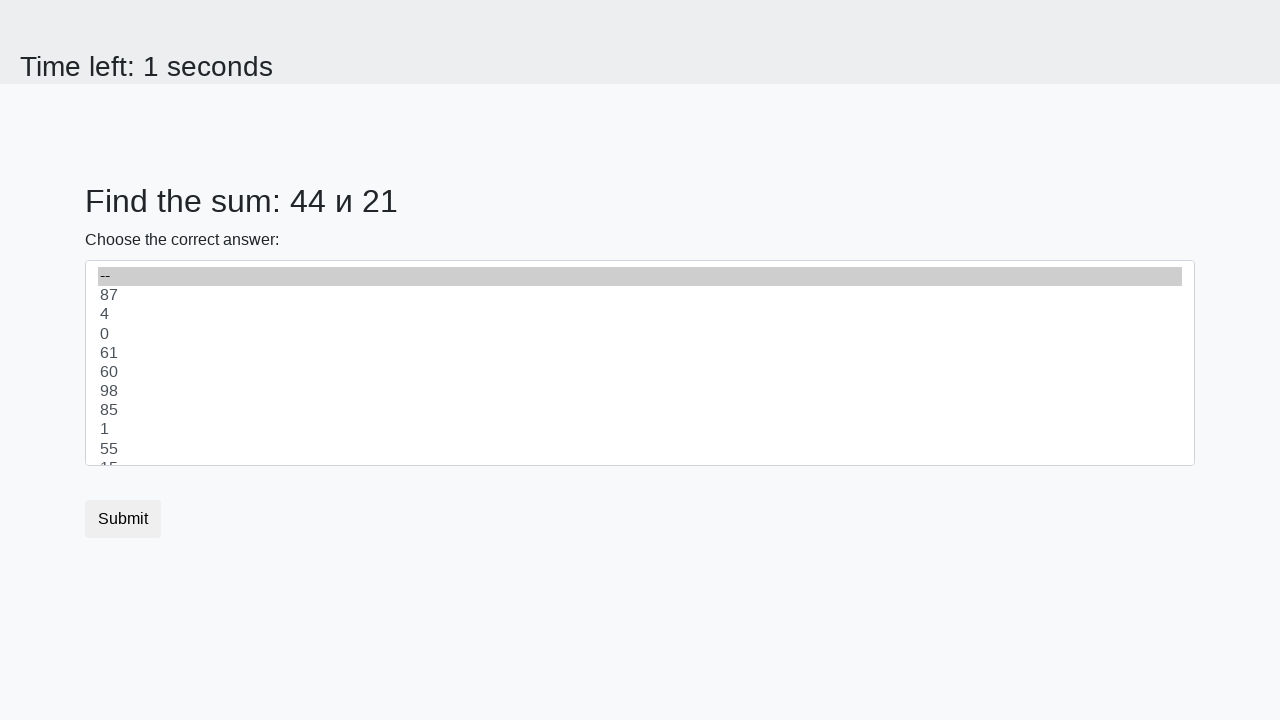

Read first number from #num1 element
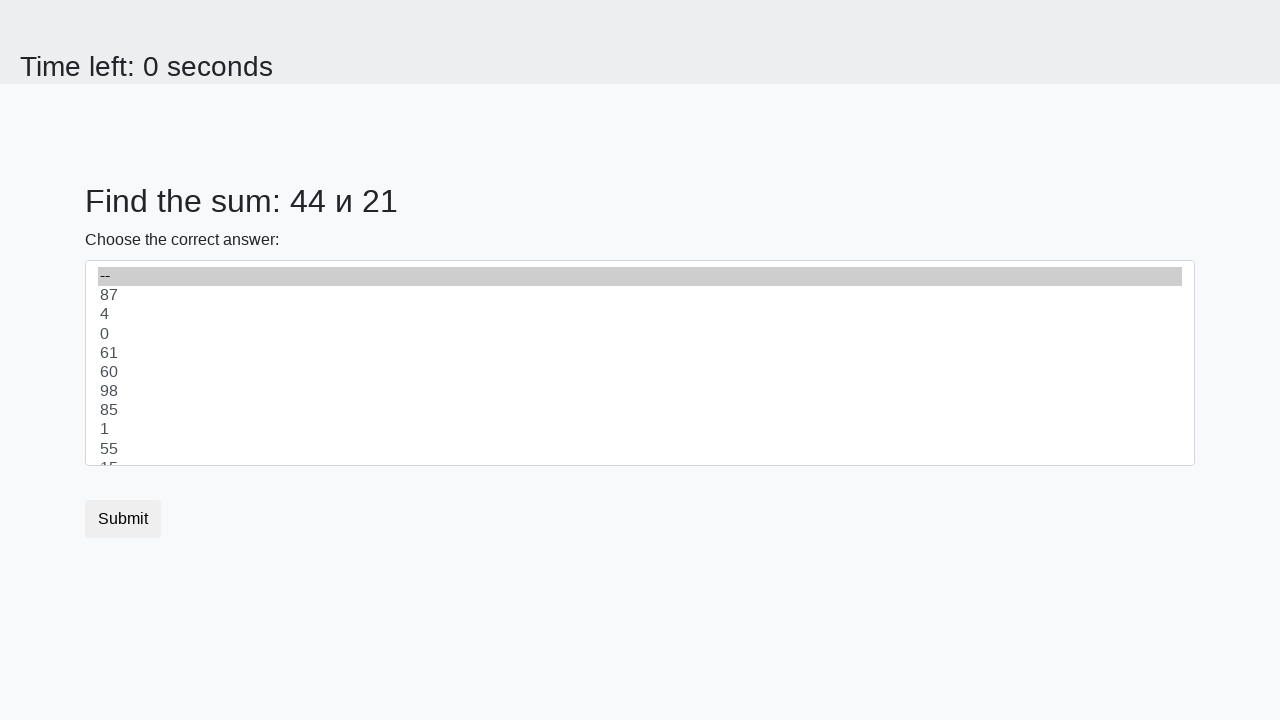

Read second number from #num2 element
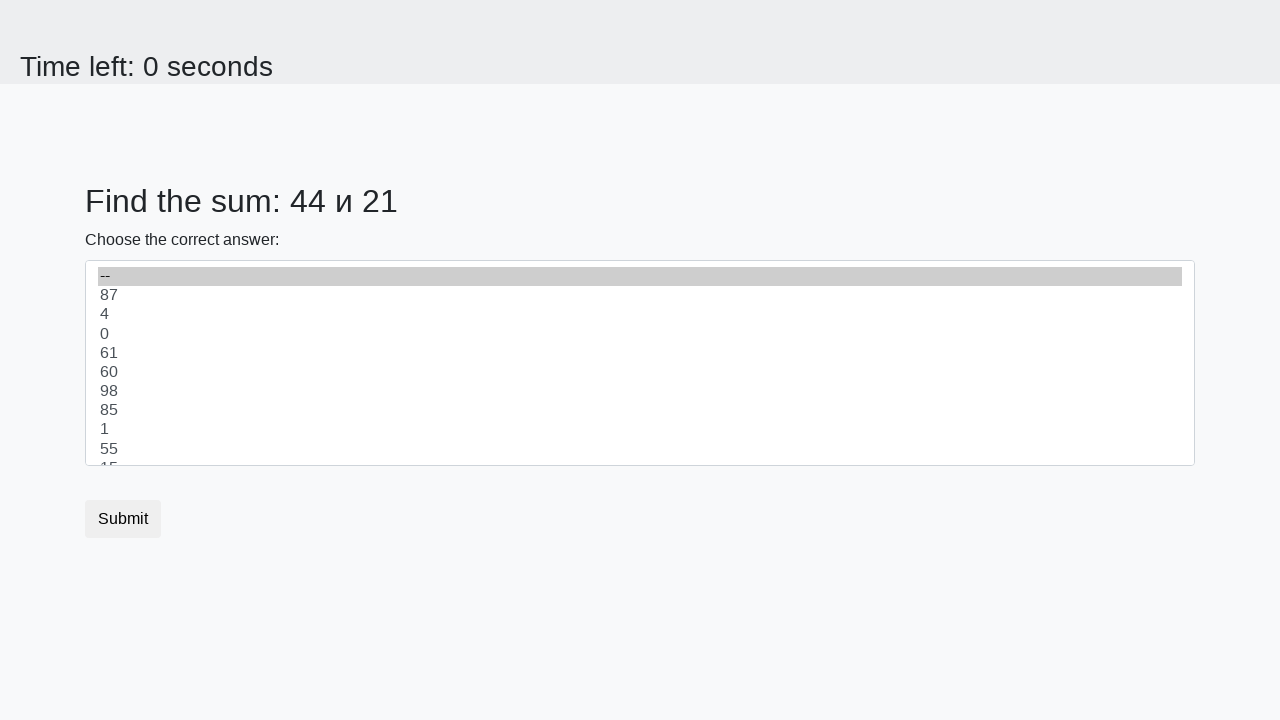

Calculated sum: 44 + 21 = 65
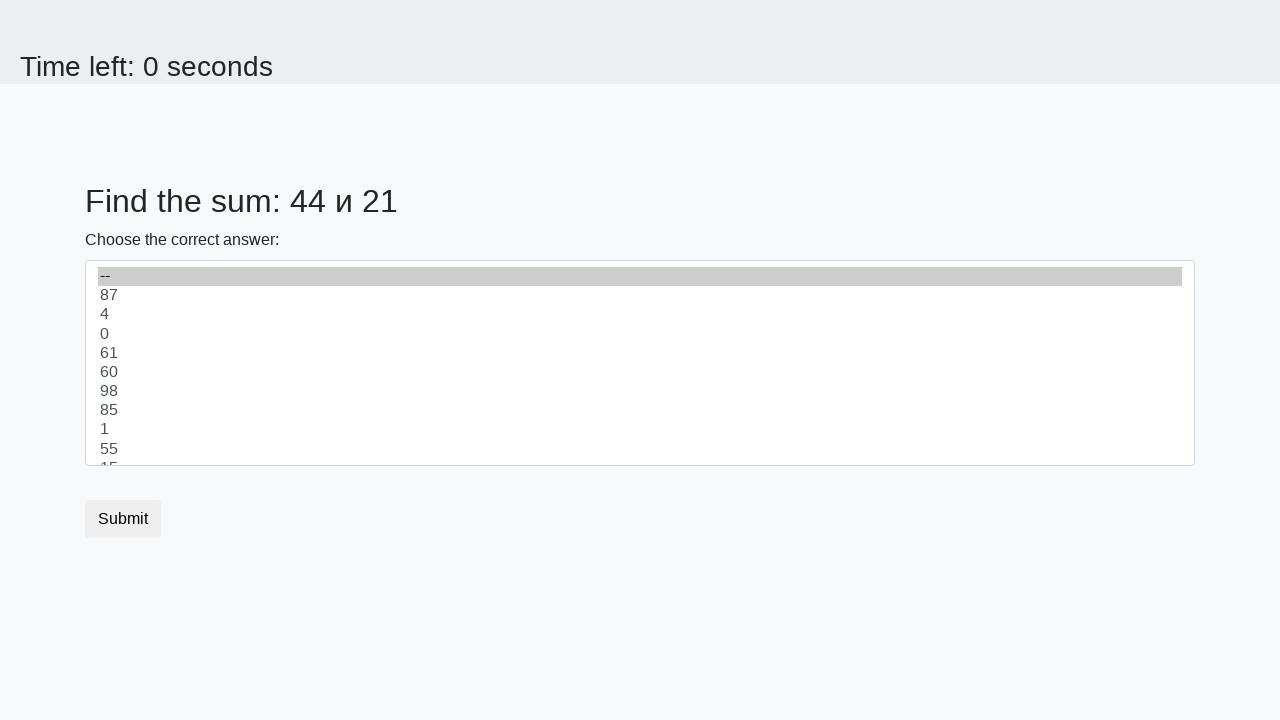

Selected answer 65 from dropdown on select
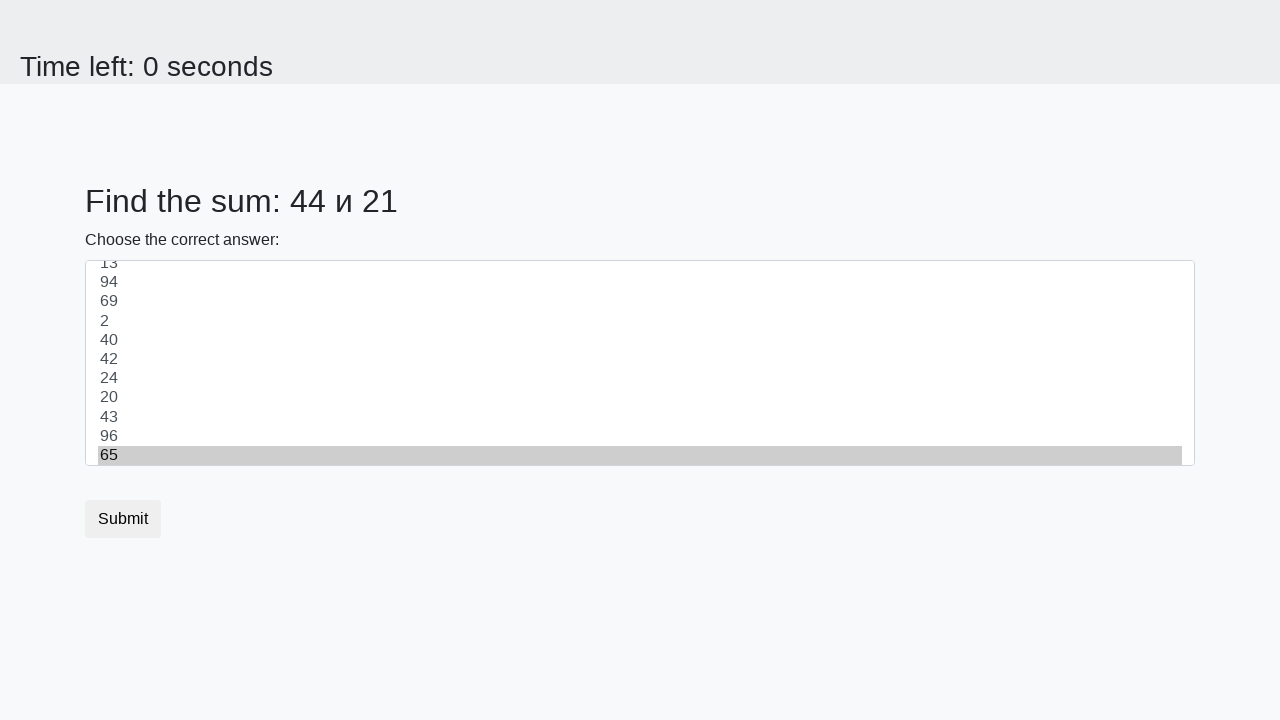

Clicked submit button at (123, 519) on .btn.btn-default
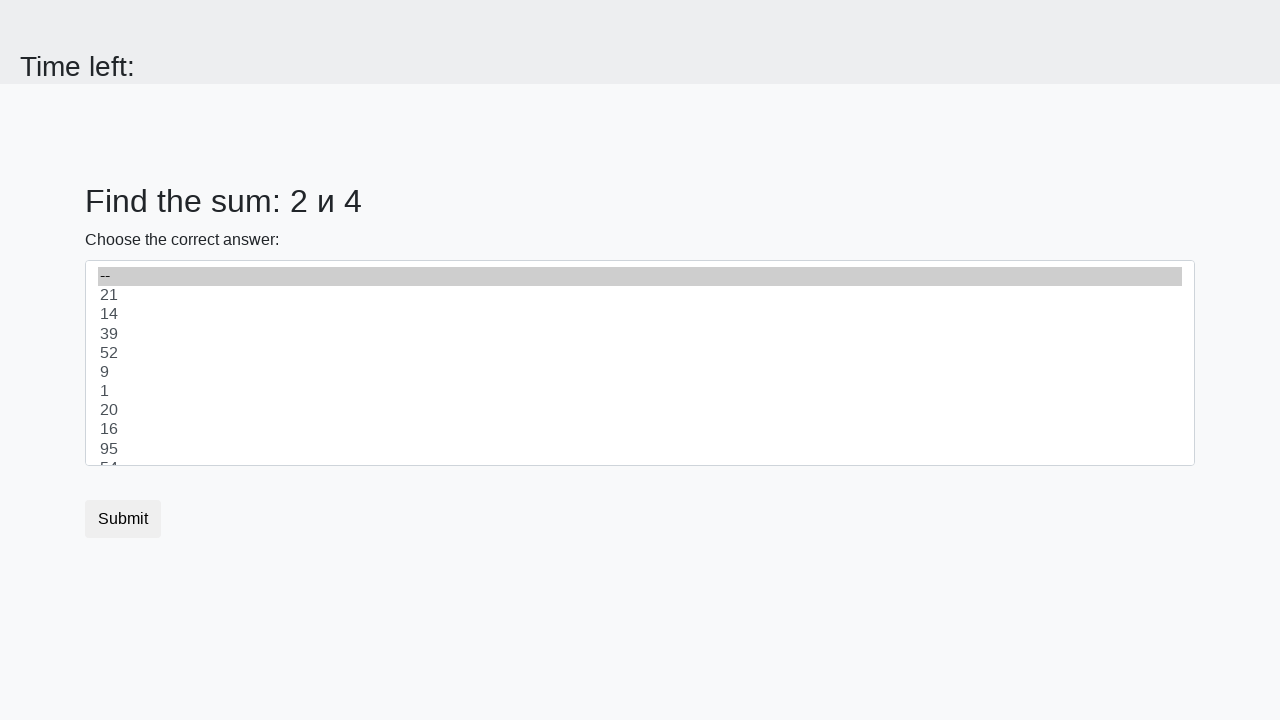

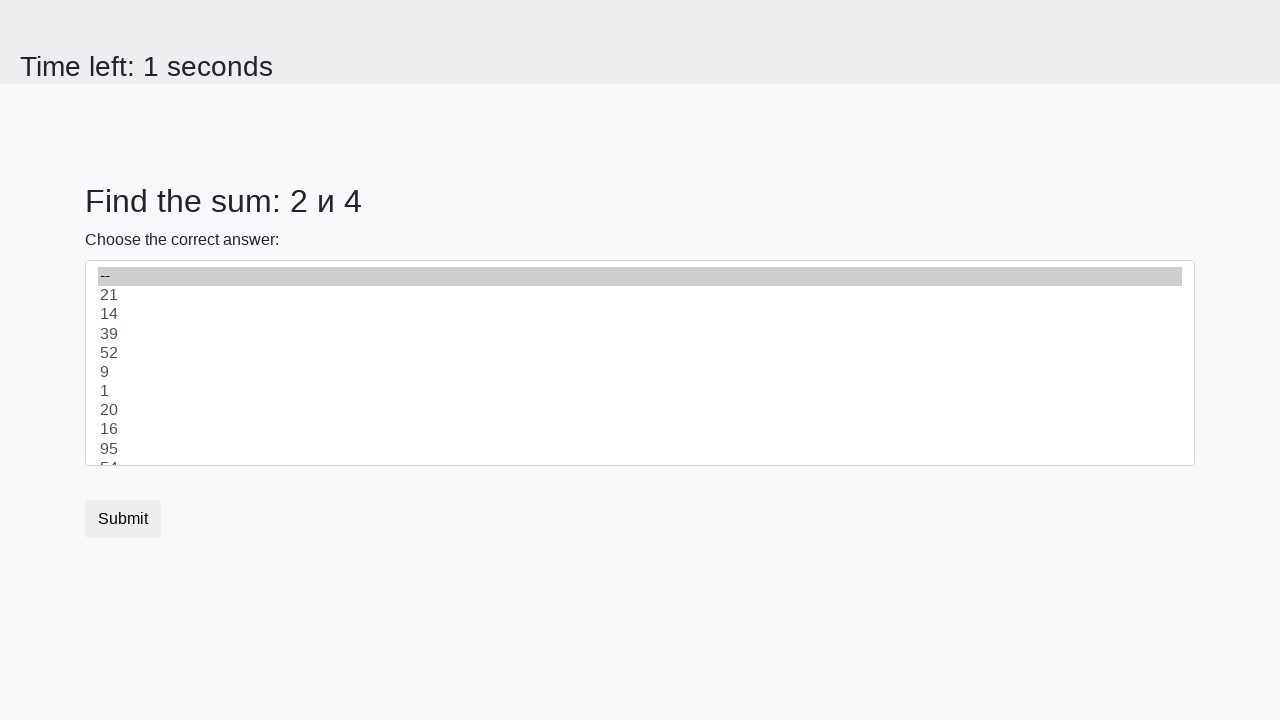